Tests text input by filling an input field and clicking a button that updates its text to the input value

Starting URL: http://uitestingplayground.com/textinput

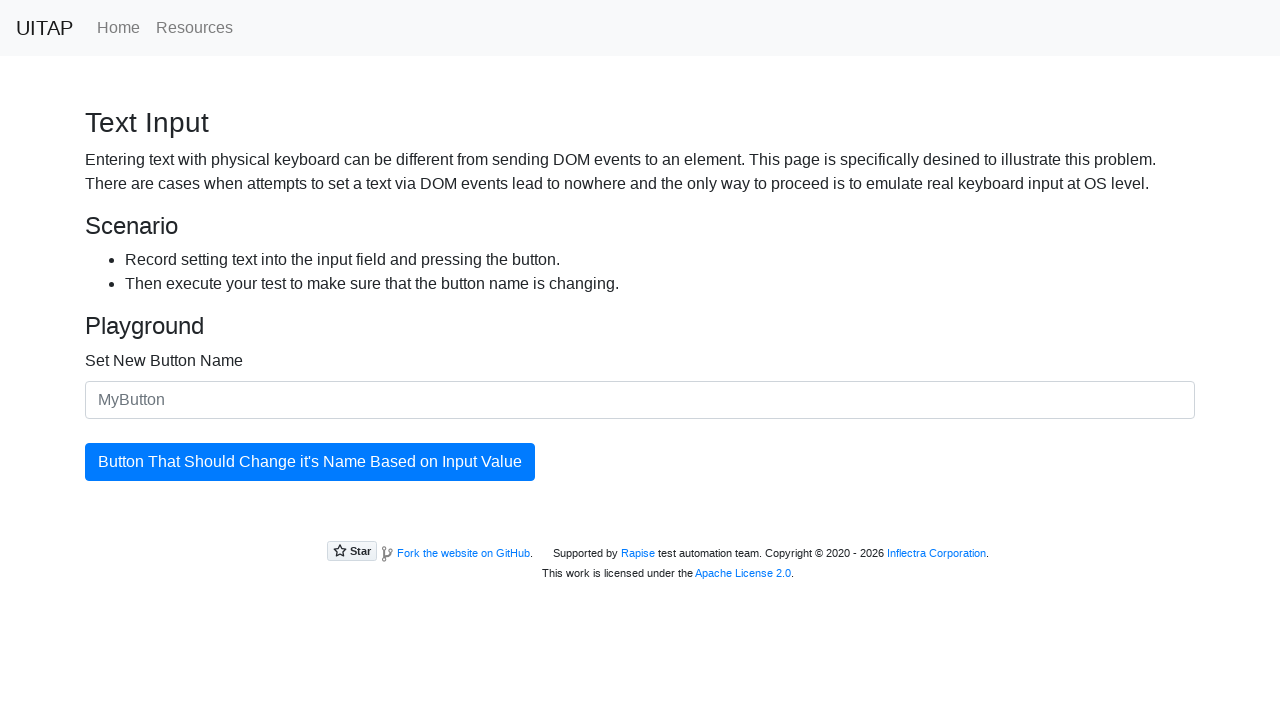

Filled input field with 'qwe' on internal:attr=[placeholder="MyButton"i]
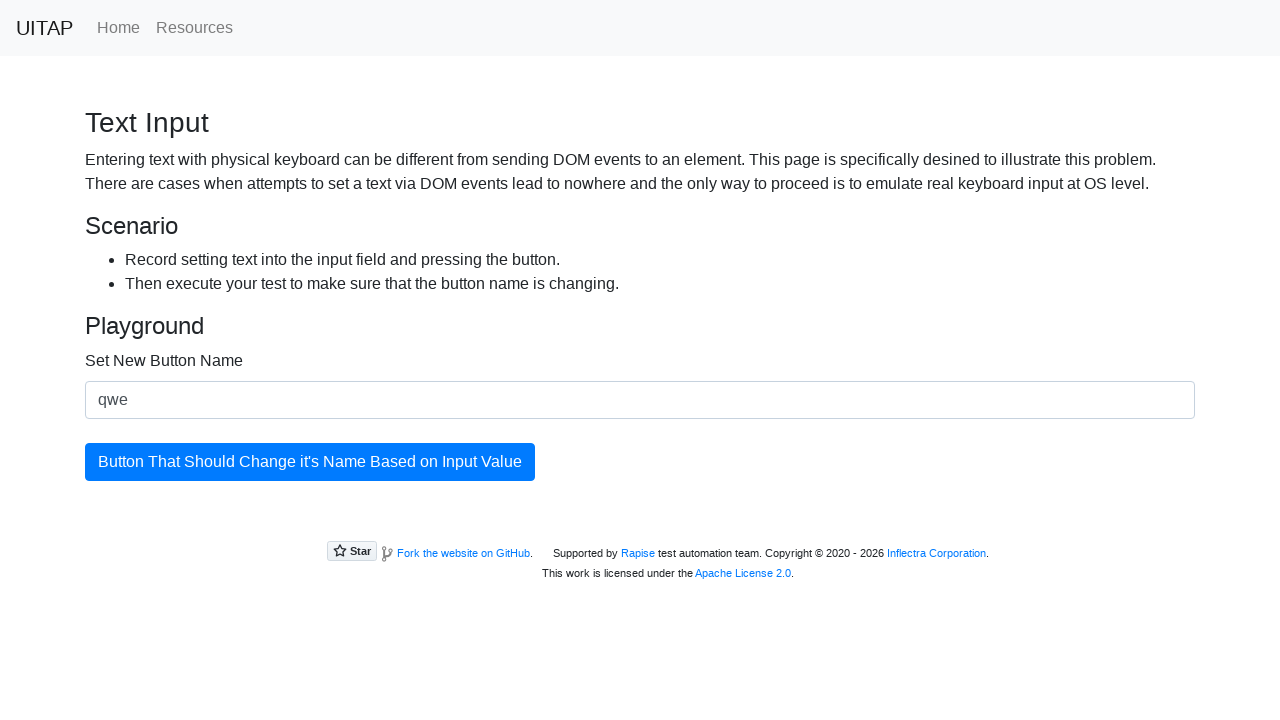

Clicked the updating button at (310, 462) on xpath=//button[@id="updatingButton"]
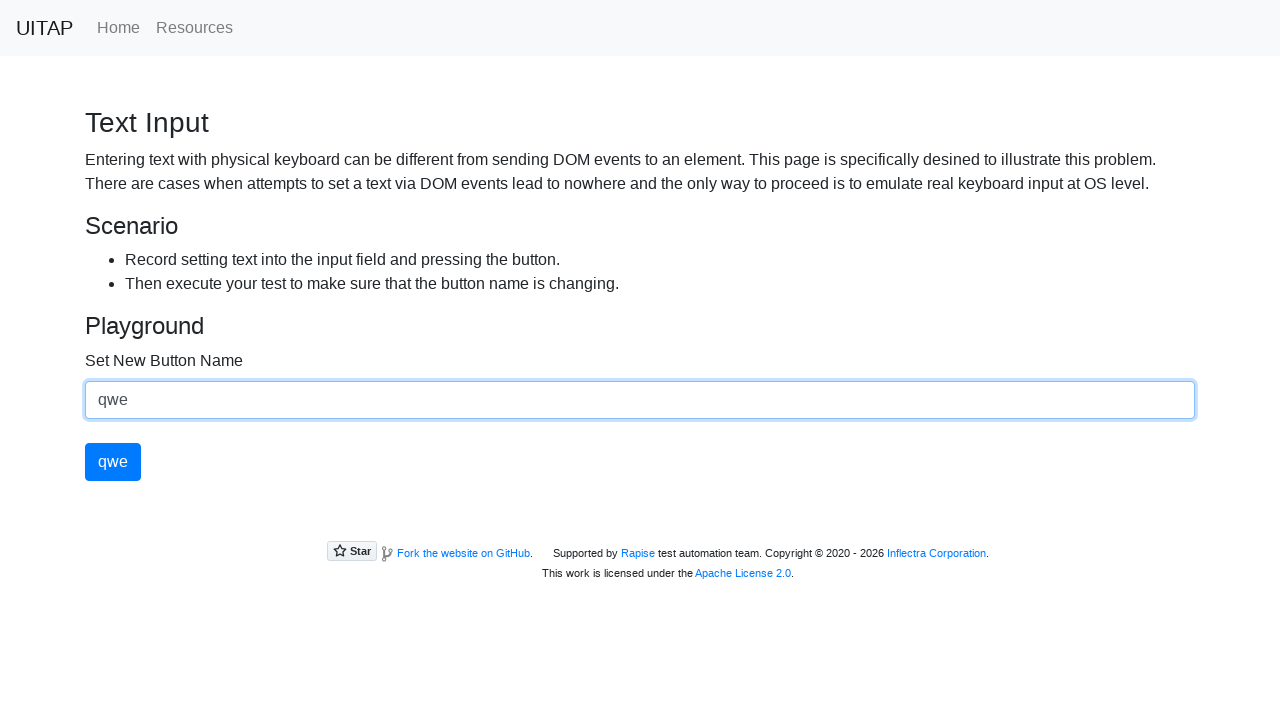

Button text updated to input value
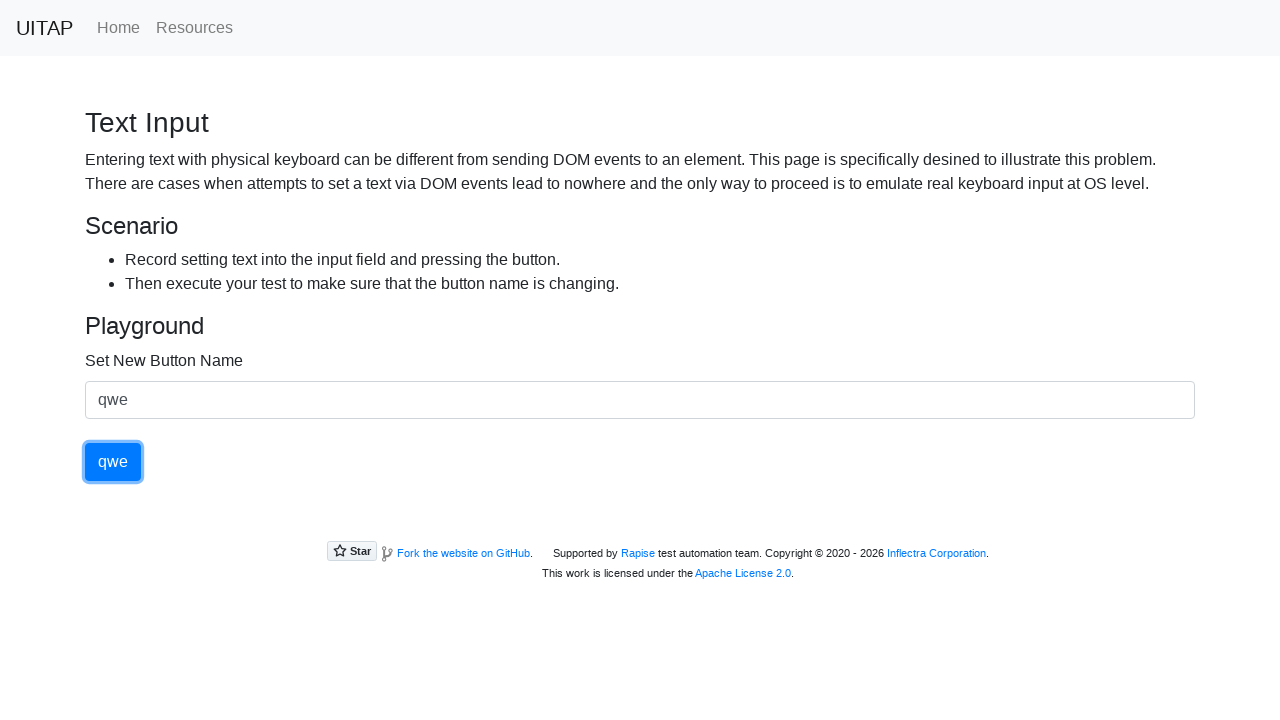

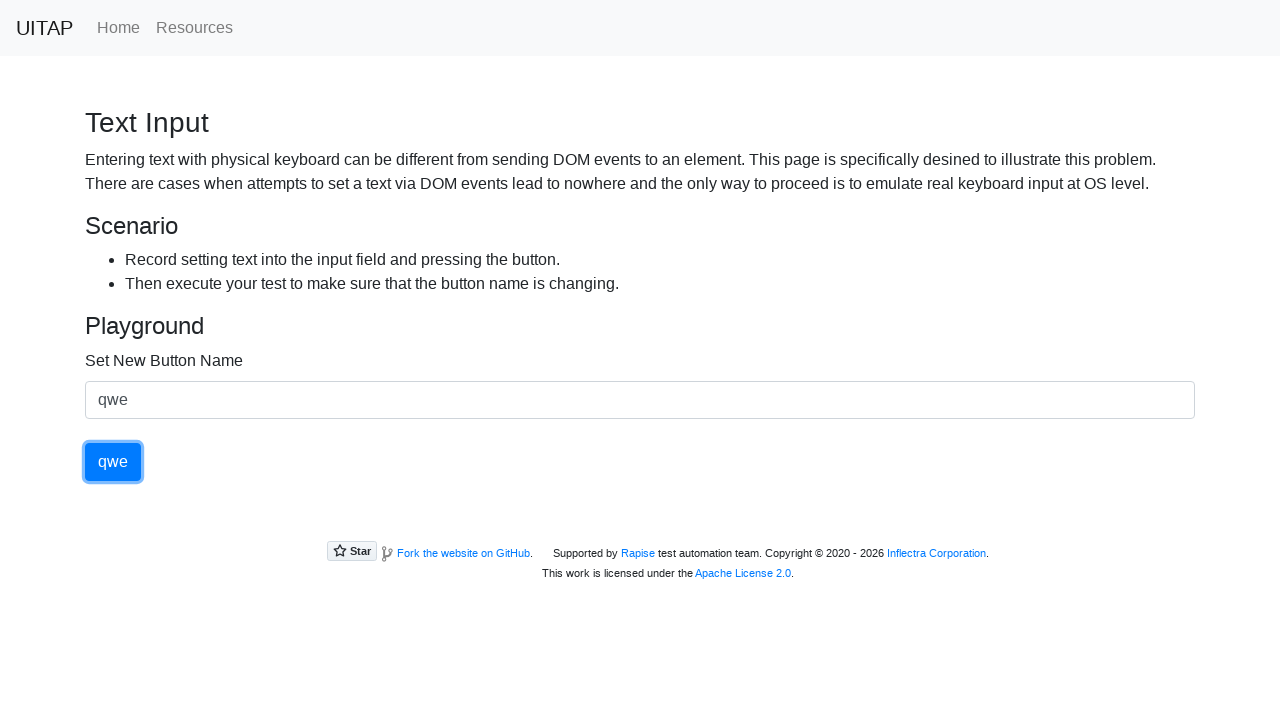